Navigates to the Scrape This Site pages index and clicks on the Hockey Teams link to access the forms, searching and pagination example page.

Starting URL: https://www.scrapethissite.com/pages/

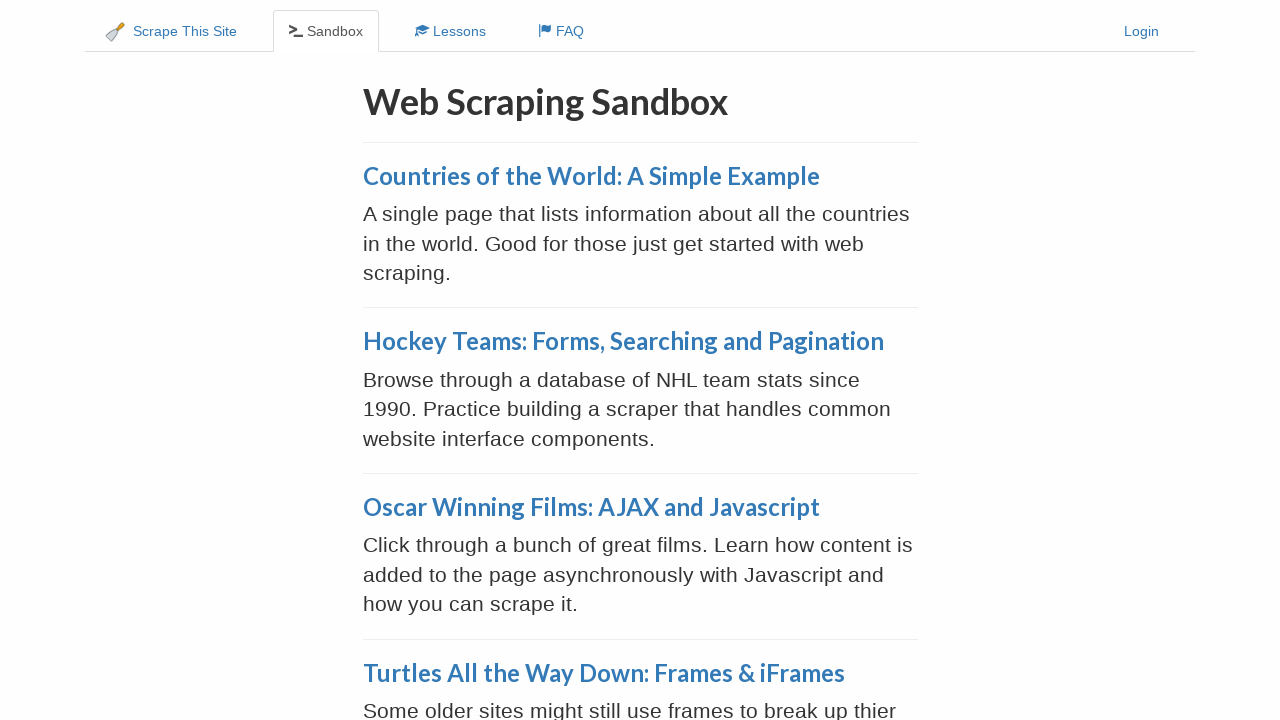

Hockey Teams link became visible
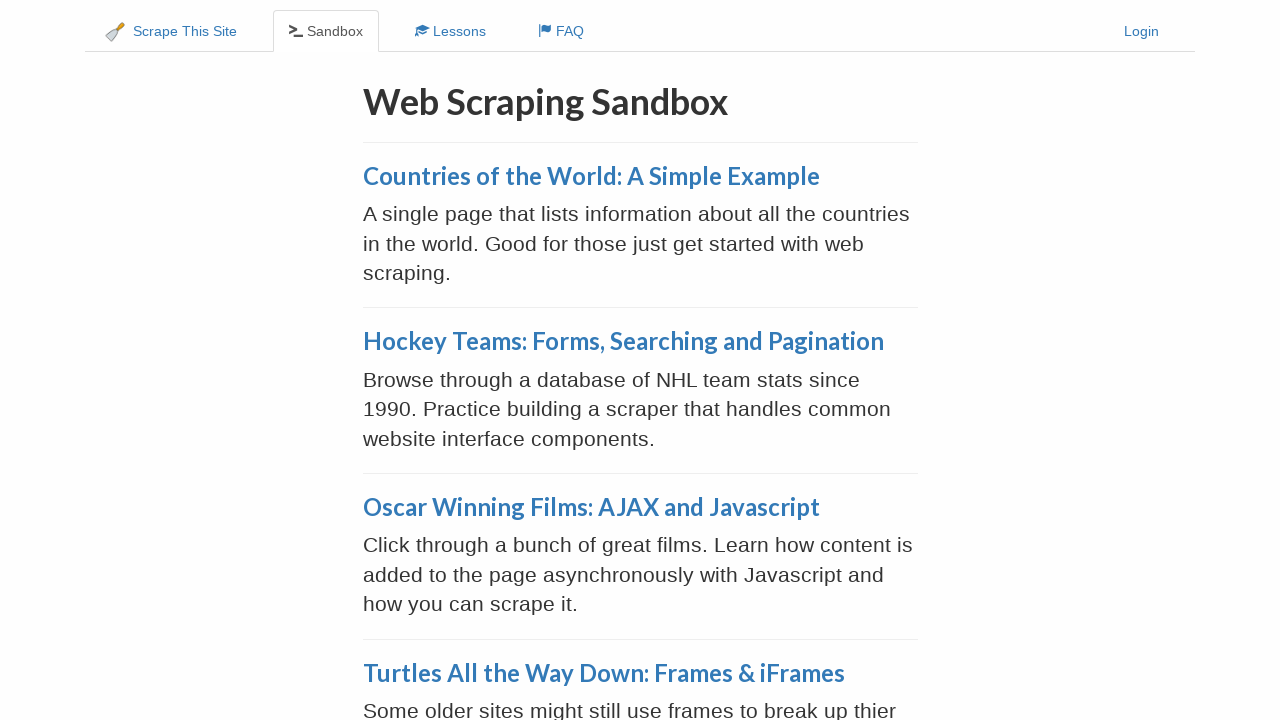

Clicked on Hockey Teams link to navigate to forms, searching and pagination example page at (623, 341) on xpath=//a[contains(text(),'Hockey Teams')]
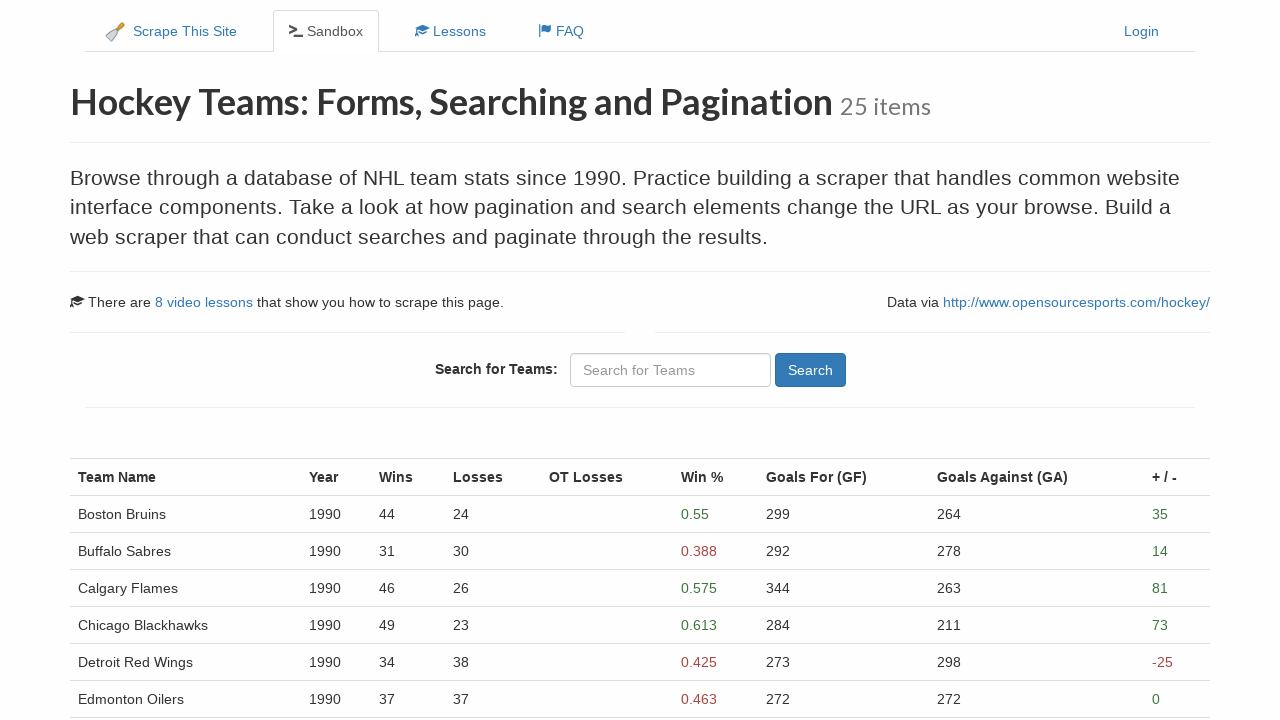

Hockey Teams page fully loaded with networkidle state
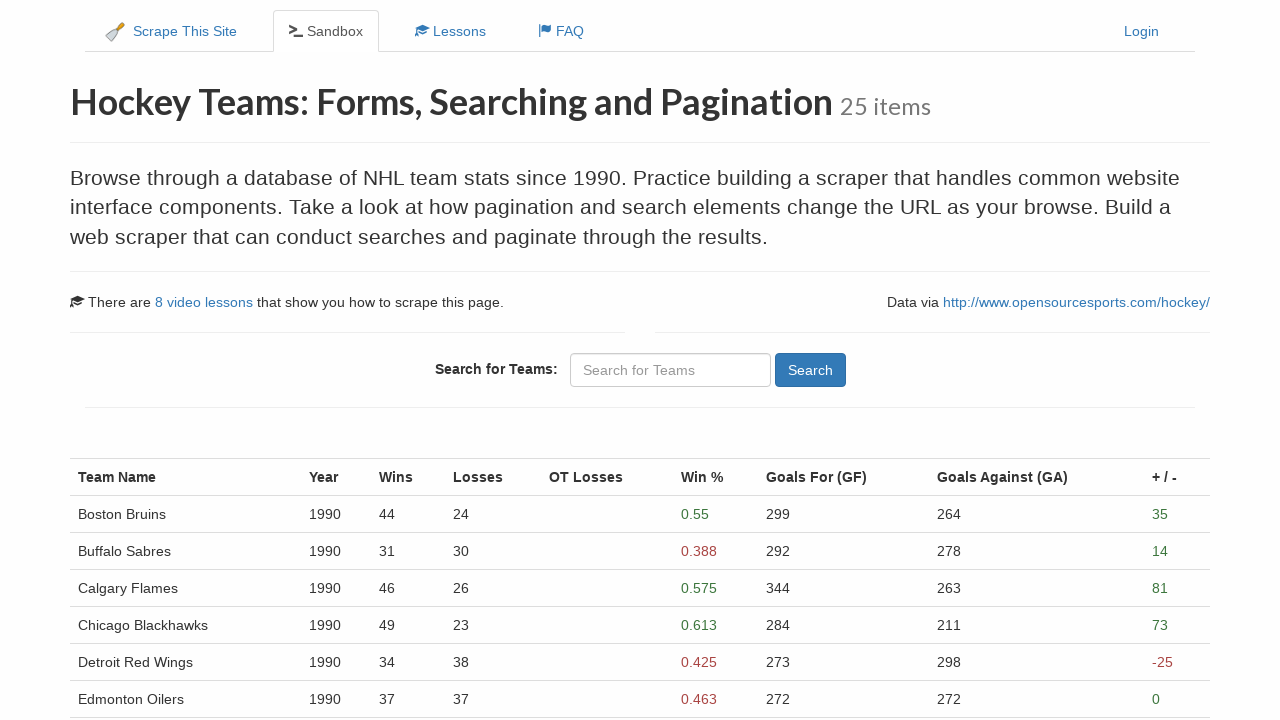

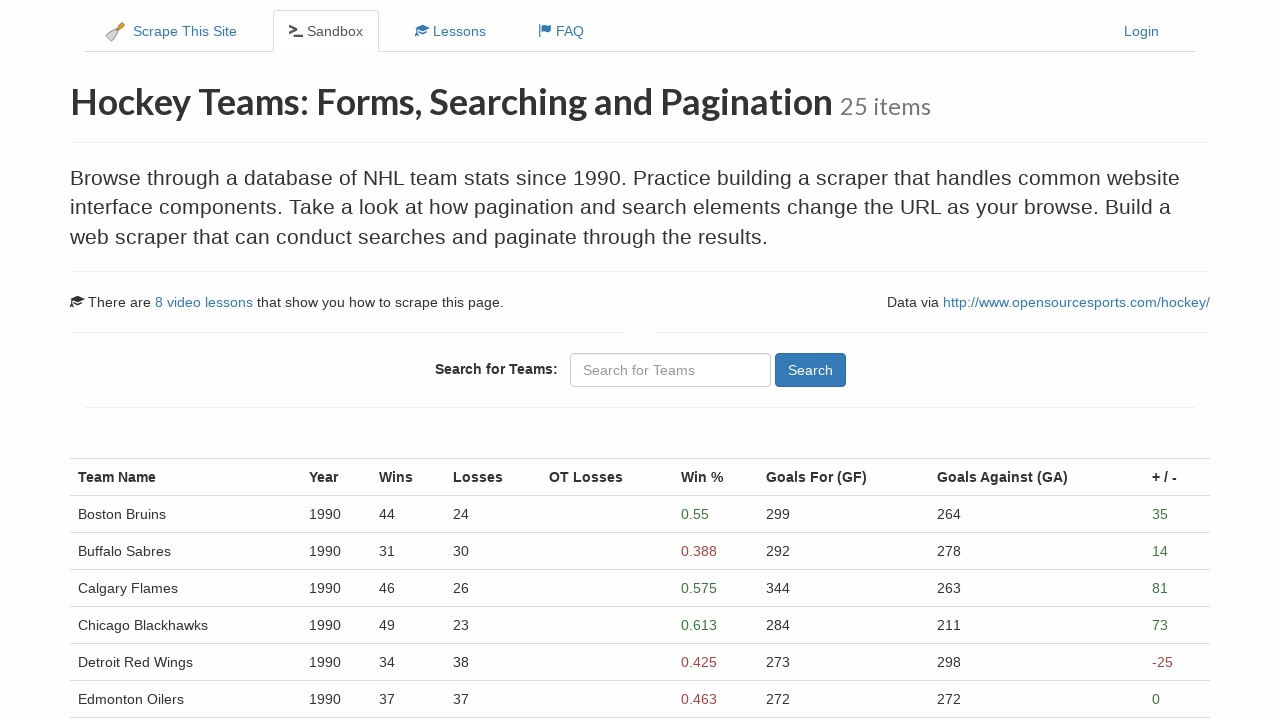